Tests jQuery UI draggable functionality by switching to an iframe and dragging an element by a specified offset

Starting URL: https://jqueryui.com/draggable

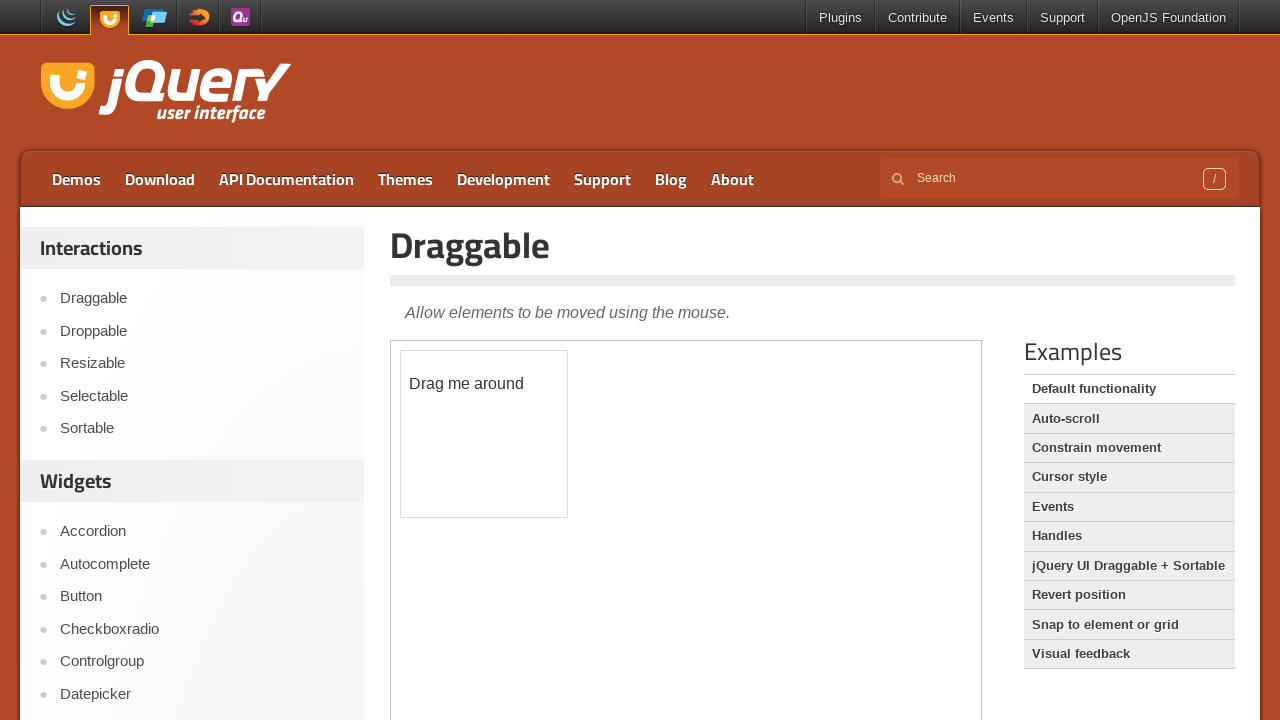

Located iframe containing draggable demo
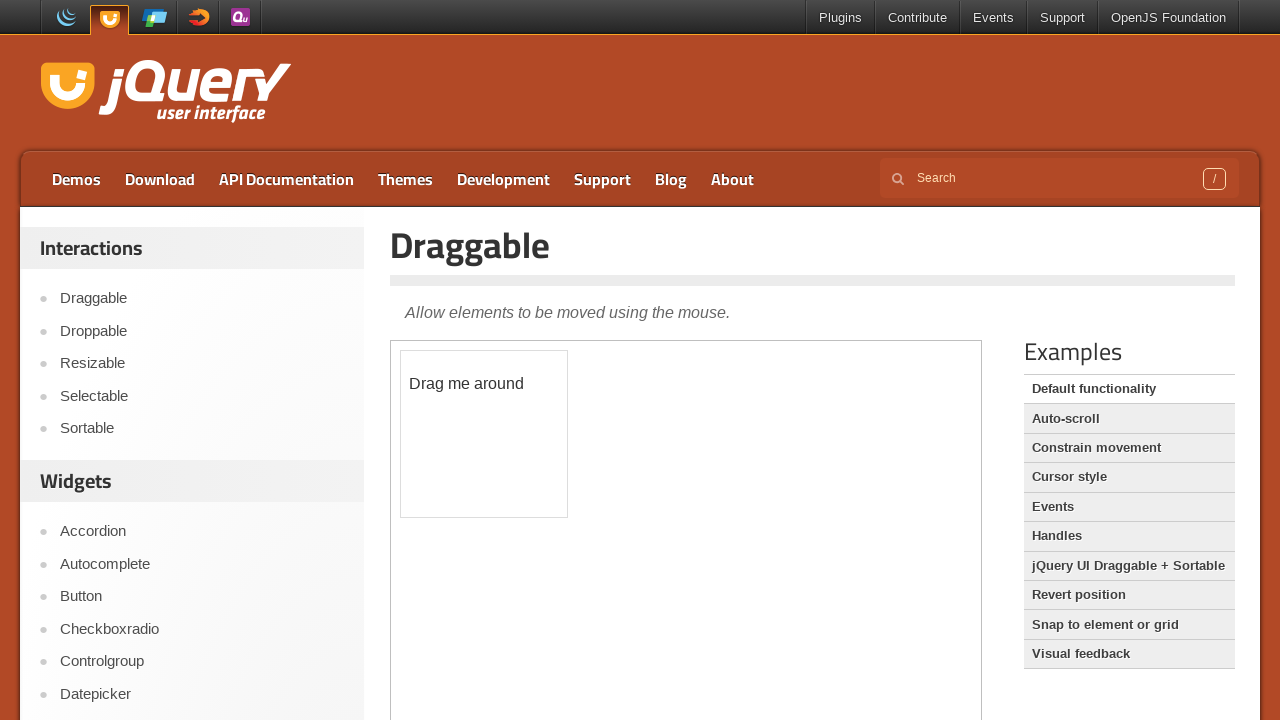

Located draggable element within iframe
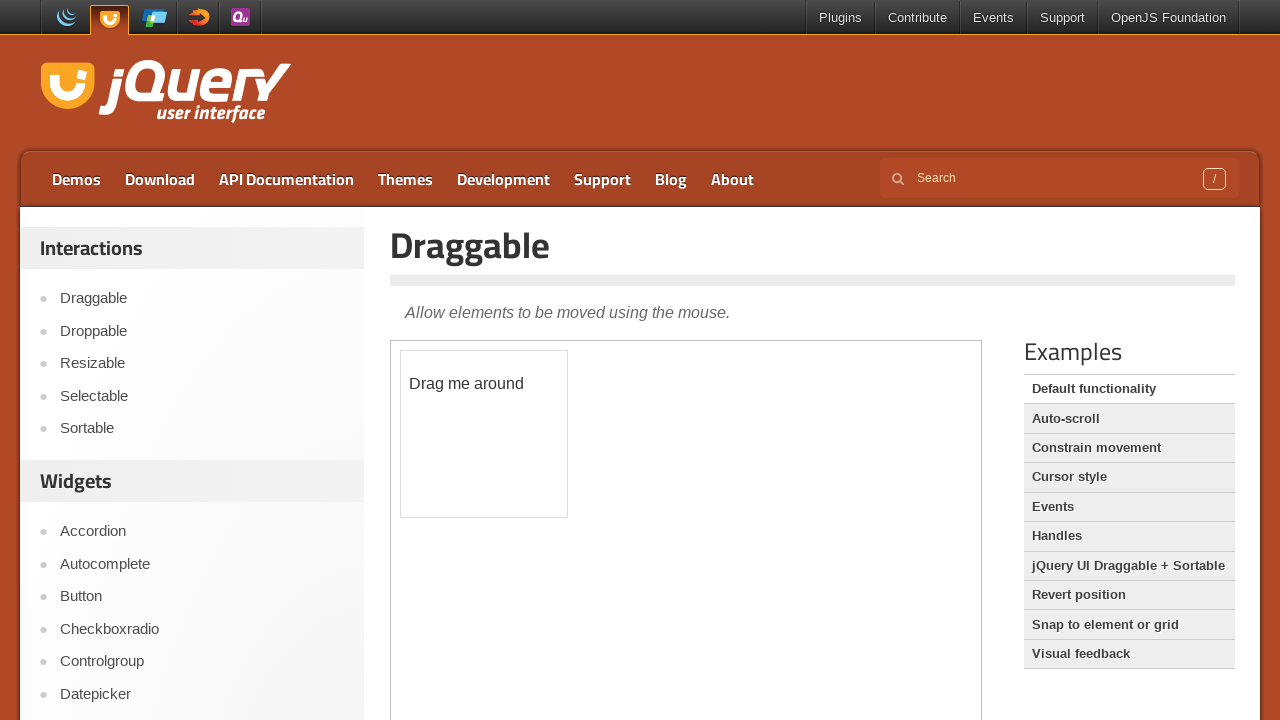

Dragged element by offset (100, 100) at (501, 451)
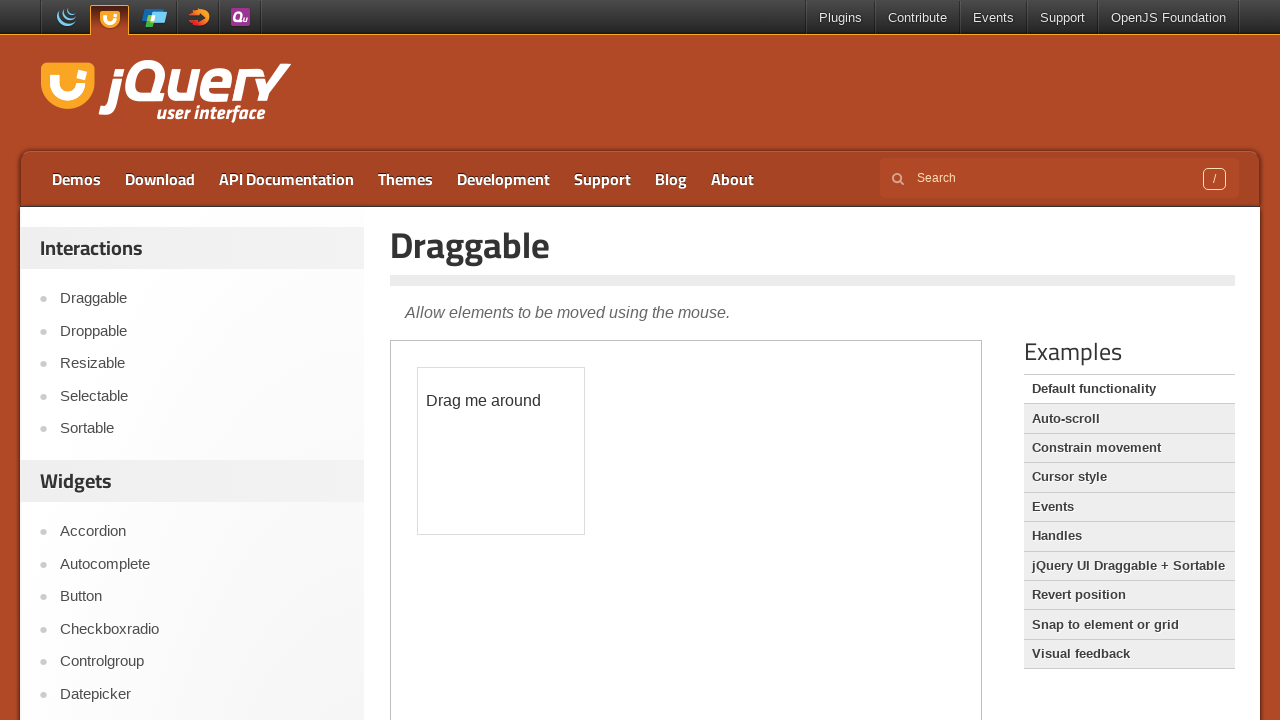

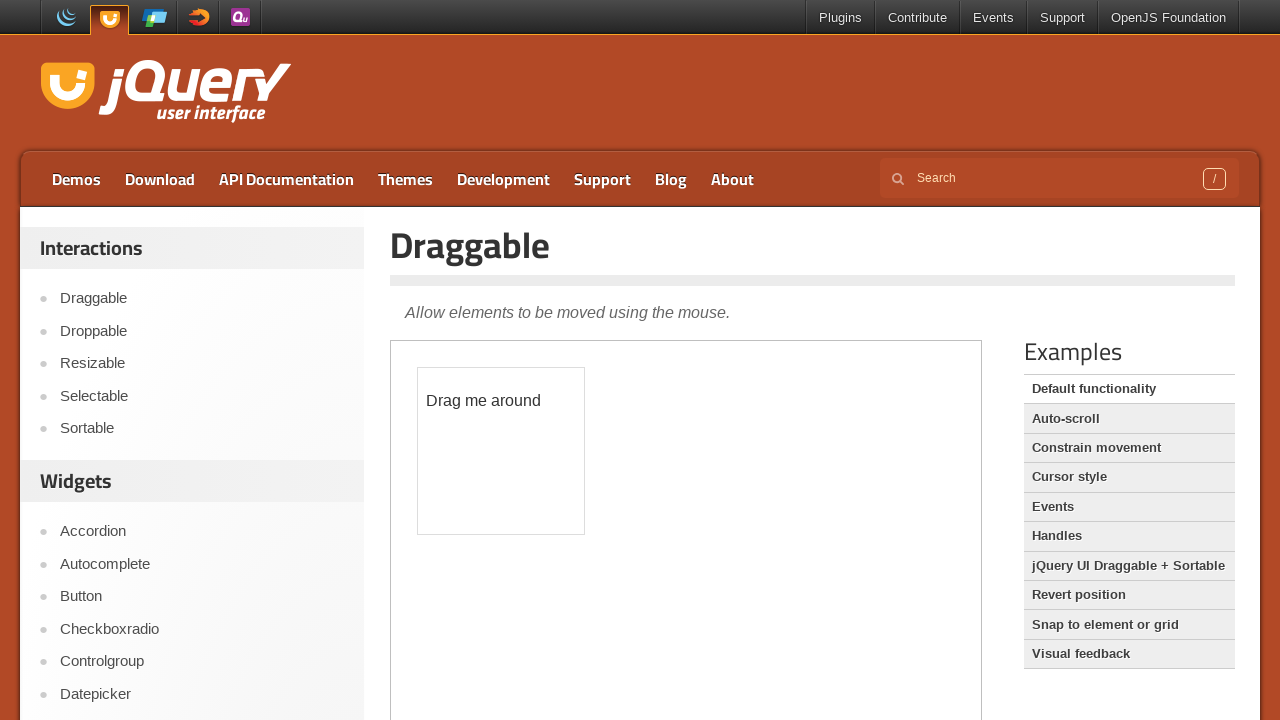